Tests radio button functionality on DemoQA website by navigating to the Radio Button section and selecting different radio options (Yes, Impressive) and verifying the selection messages are displayed correctly.

Starting URL: https://demoqa.com/

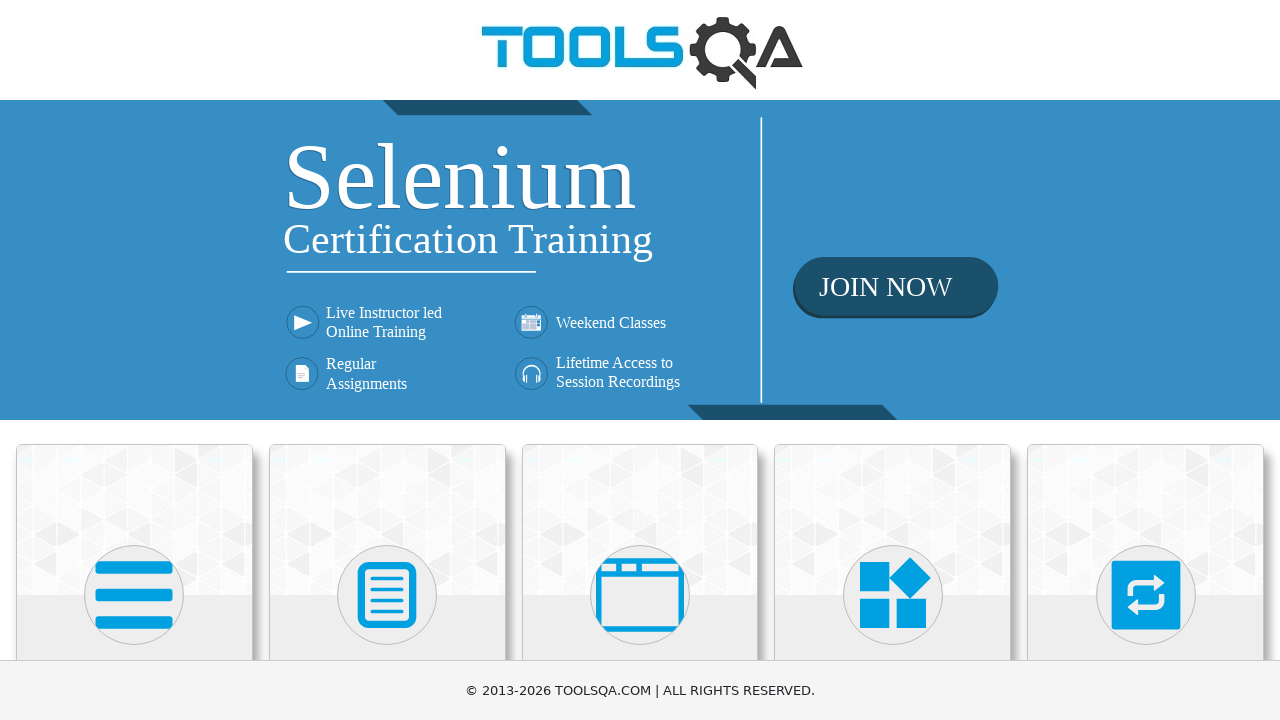

Clicked on Elements card to expand the menu at (134, 360) on div.card-body:has-text('Elements')
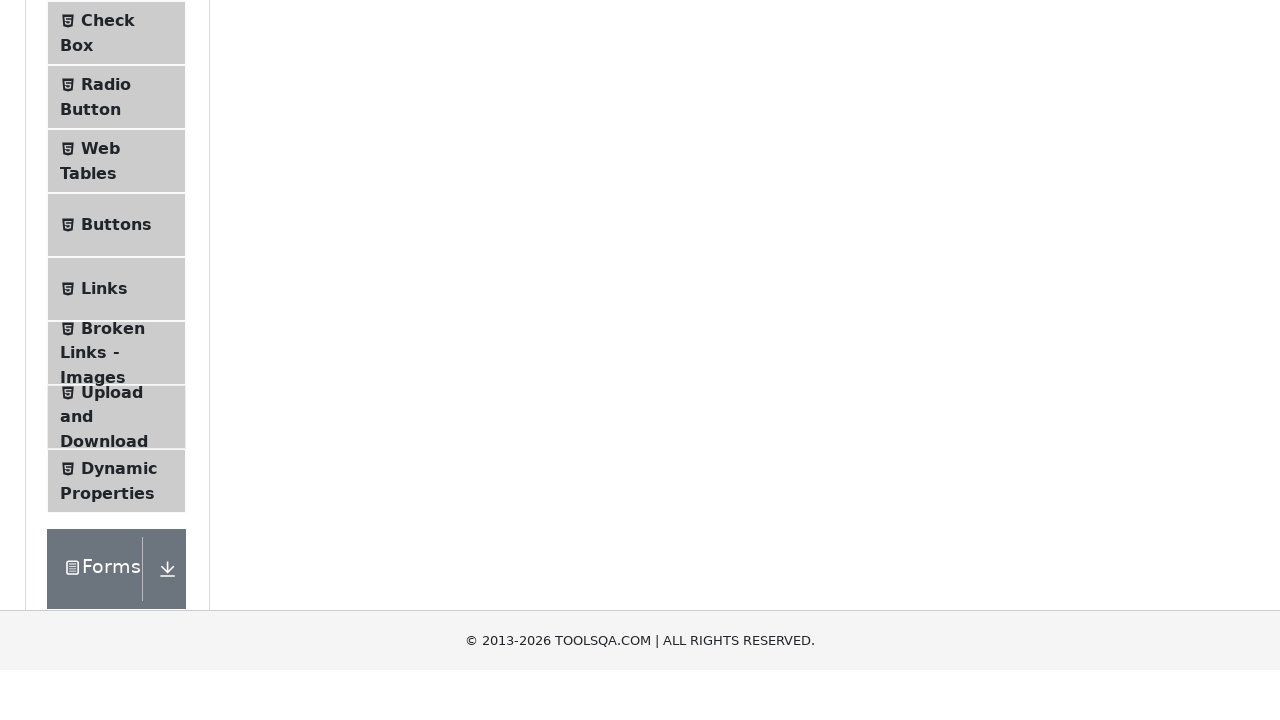

Left panel loaded successfully
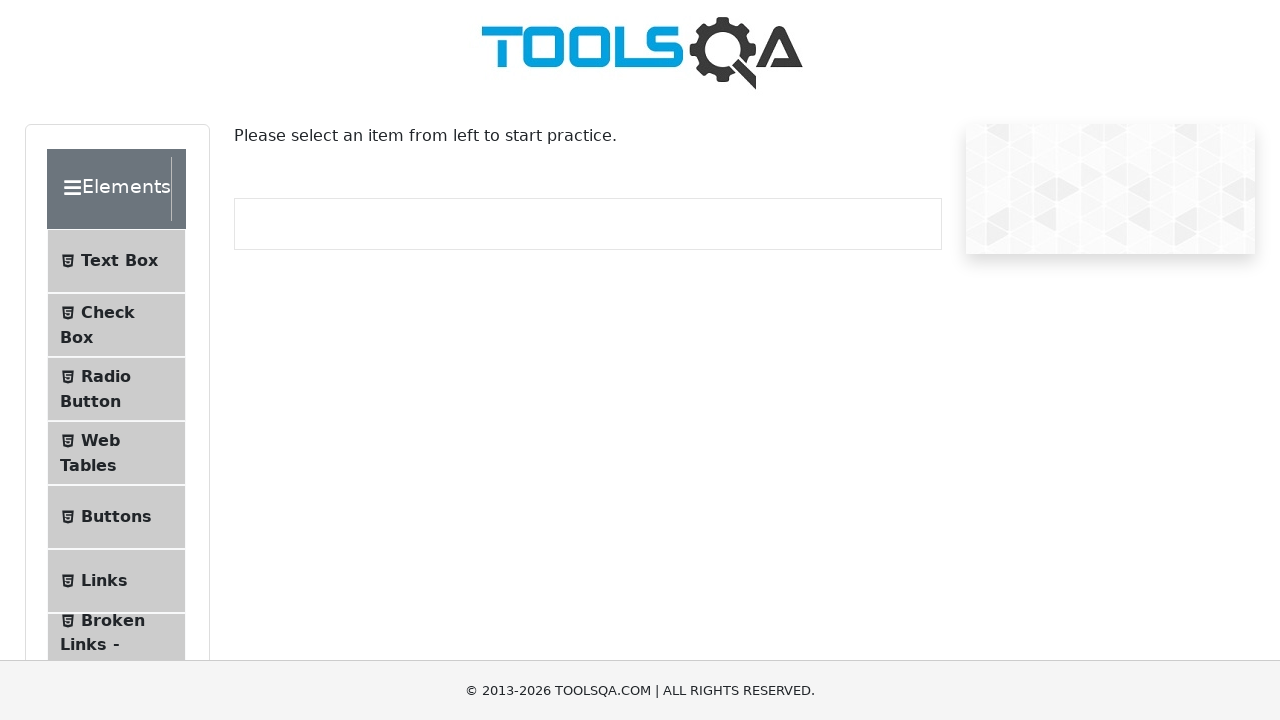

Clicked on Radio Button menu item at (106, 376) on text=Radio Button
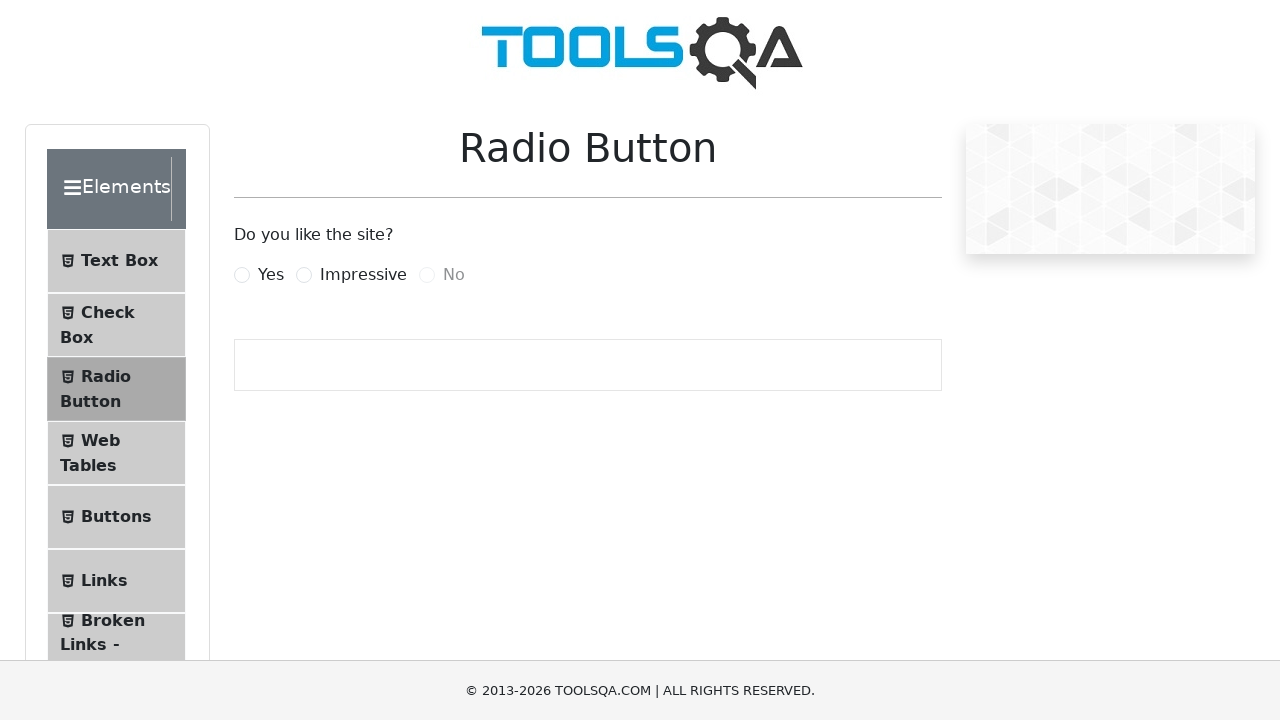

Radio Button page loaded with radio button options visible
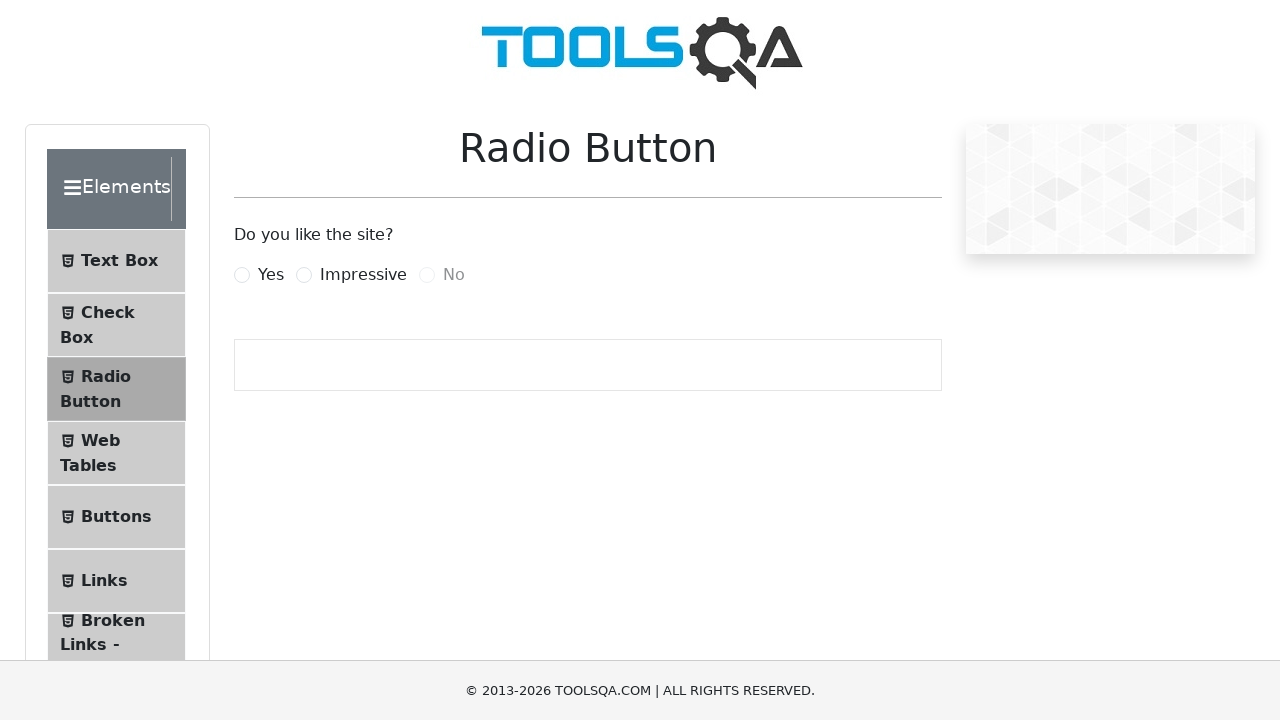

Clicked on 'Yes' radio button at (271, 275) on label[for='yesRadio']
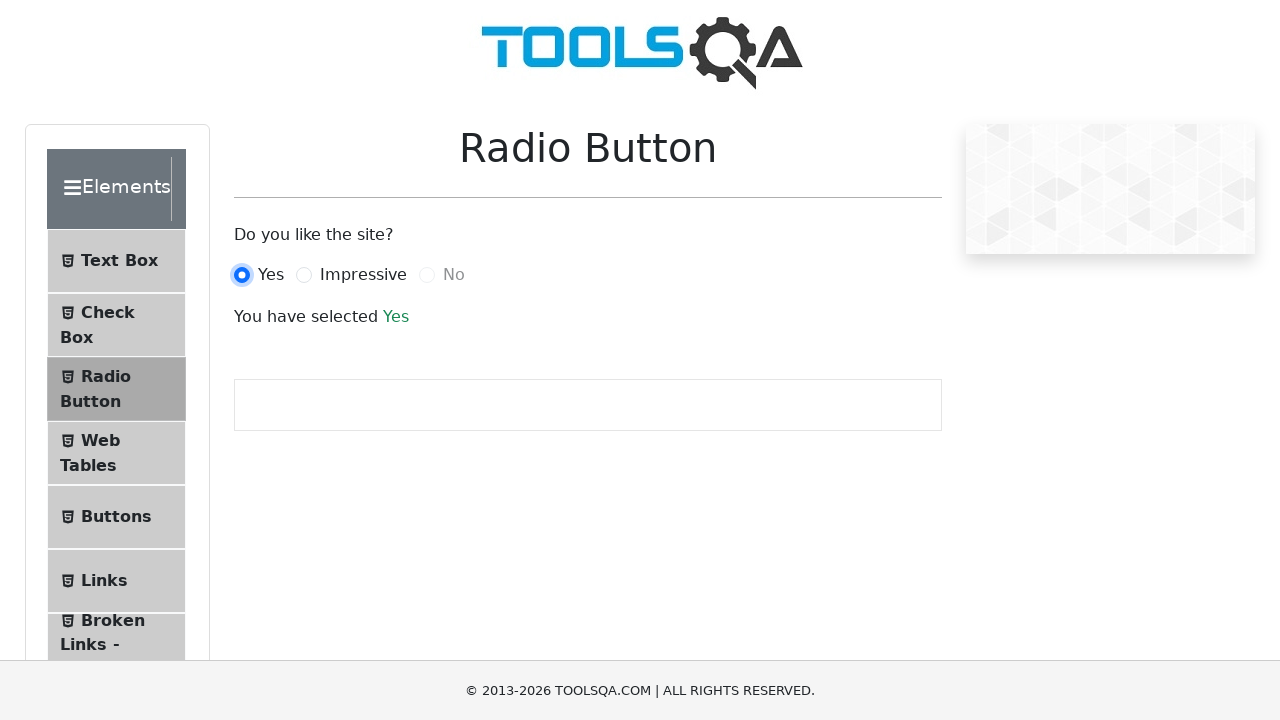

Selection message element loaded
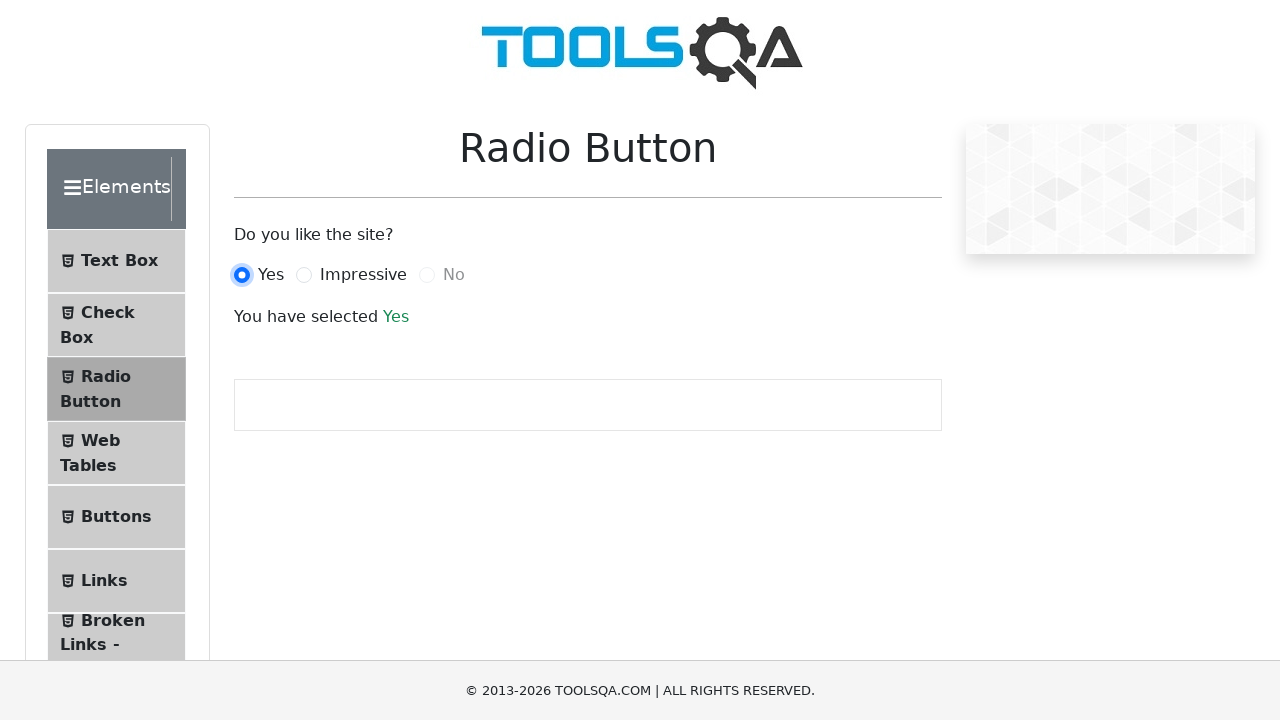

Retrieved message: 'You have selected Yes'
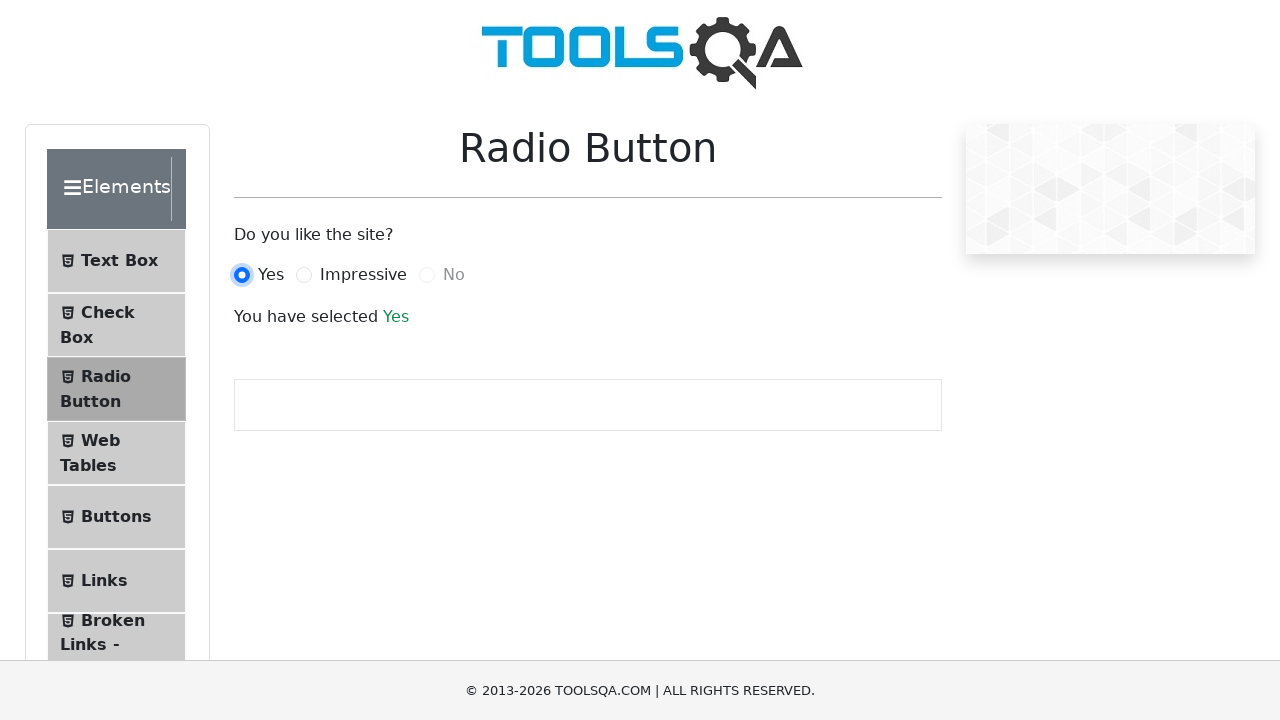

Verified 'Yes' selection message is correct
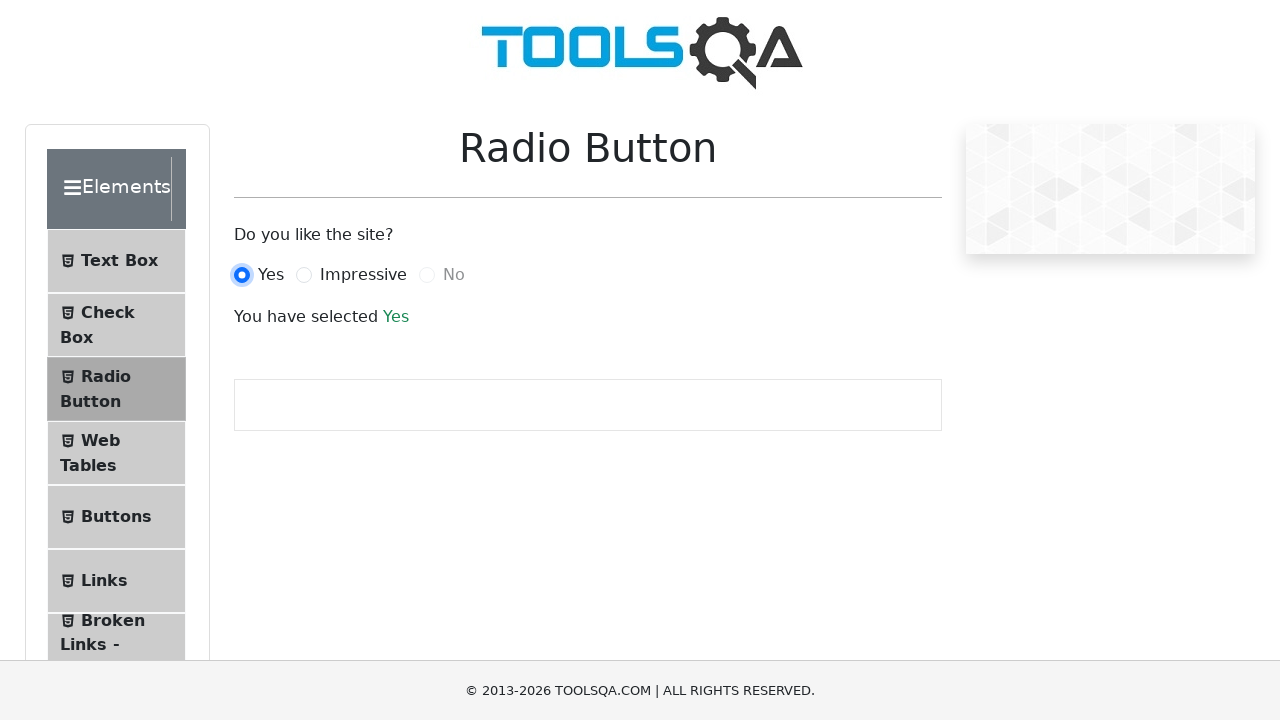

Clicked on 'Impressive' radio button at (363, 275) on label[for='impressiveRadio']
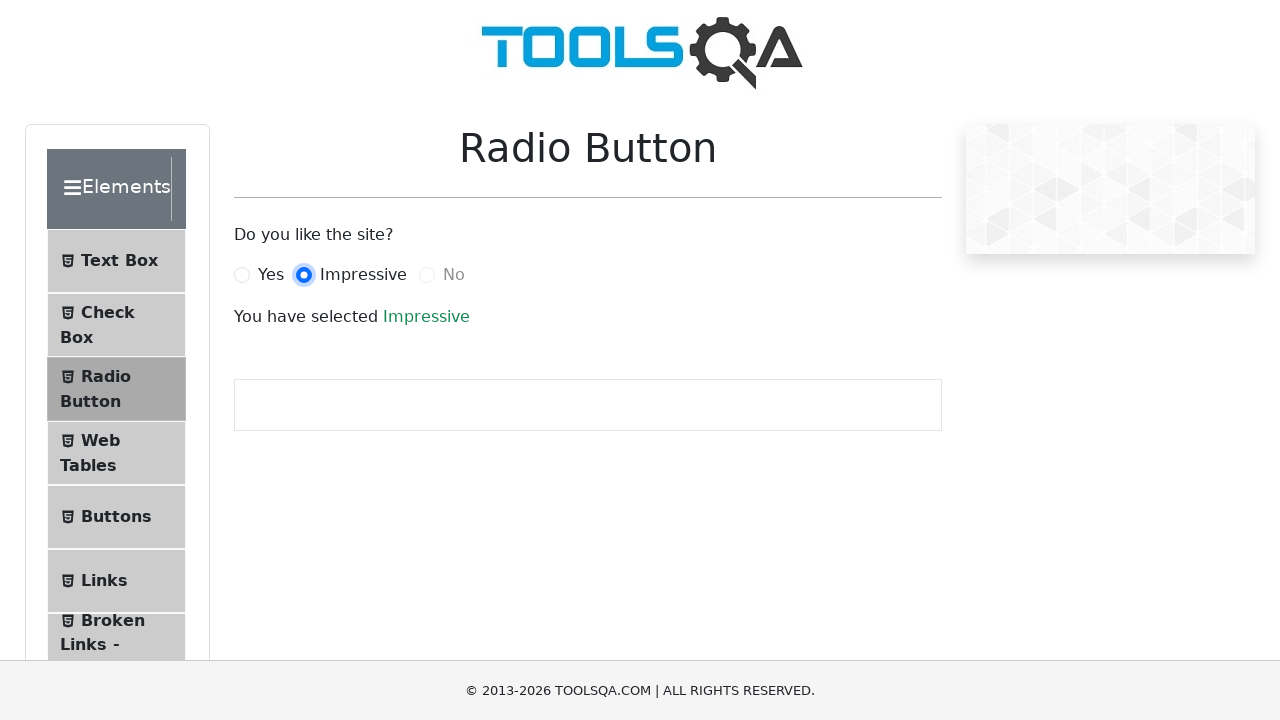

Retrieved message: 'You have selected Impressive'
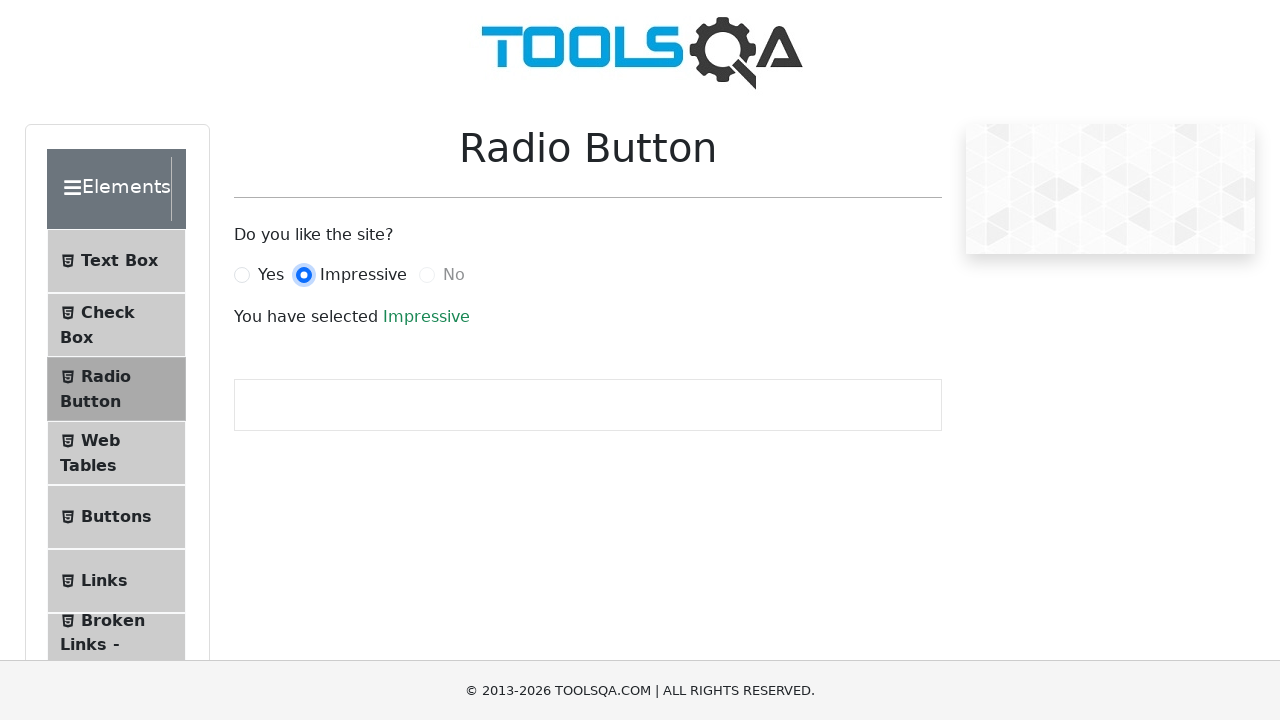

Verified 'Impressive' selection message is correct
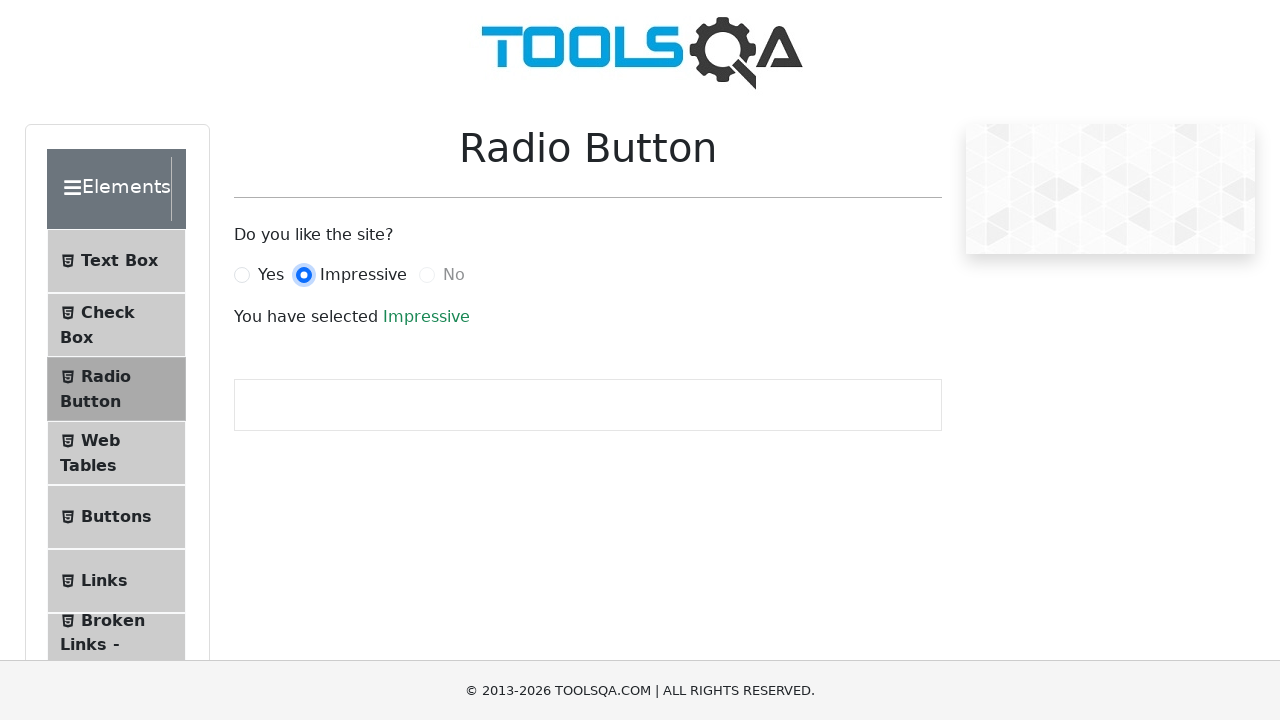

Verified 'No' radio button is visible but disabled
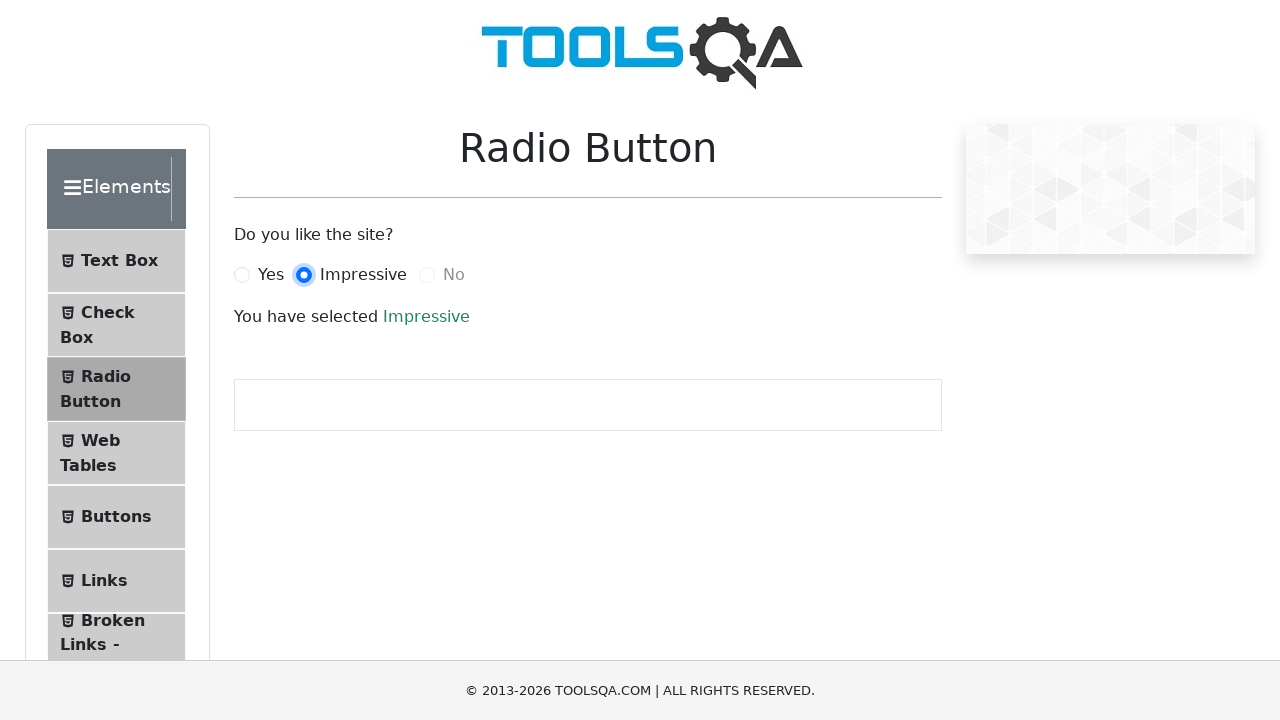

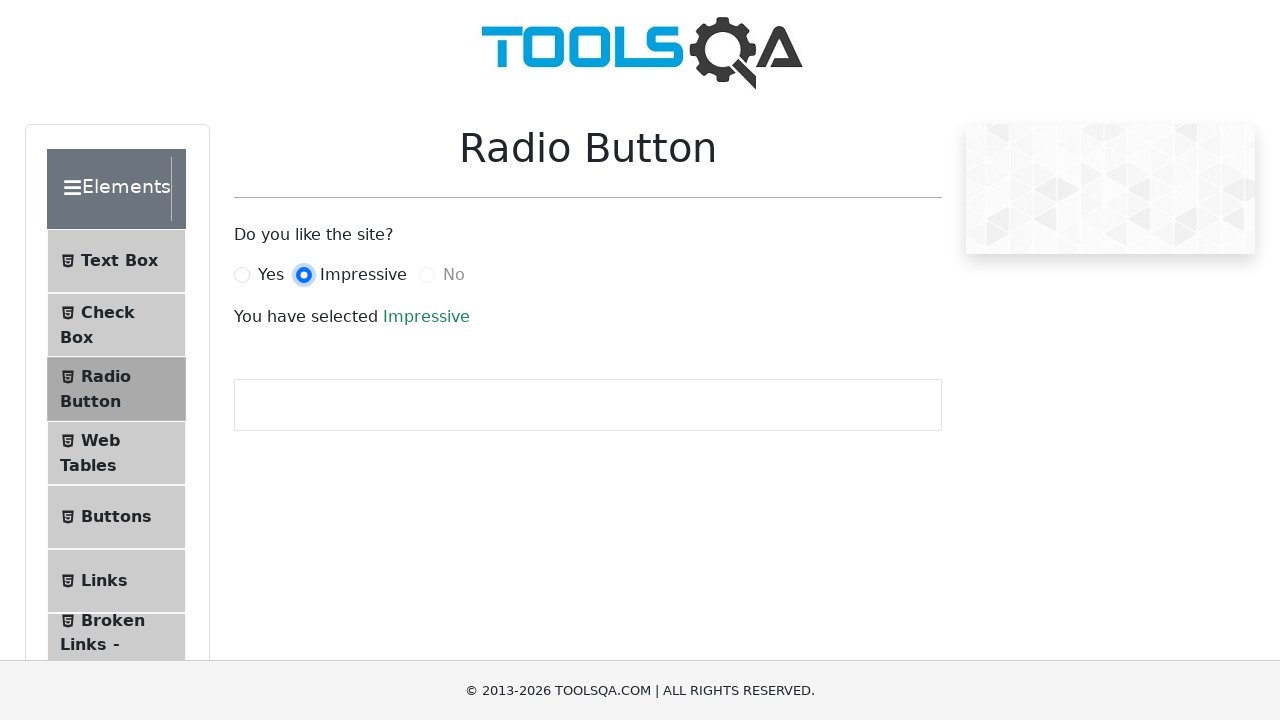